Verifies that an item from the Laptops category can be selected and the product page is displayed

Starting URL: https://www.demoblaze.com/

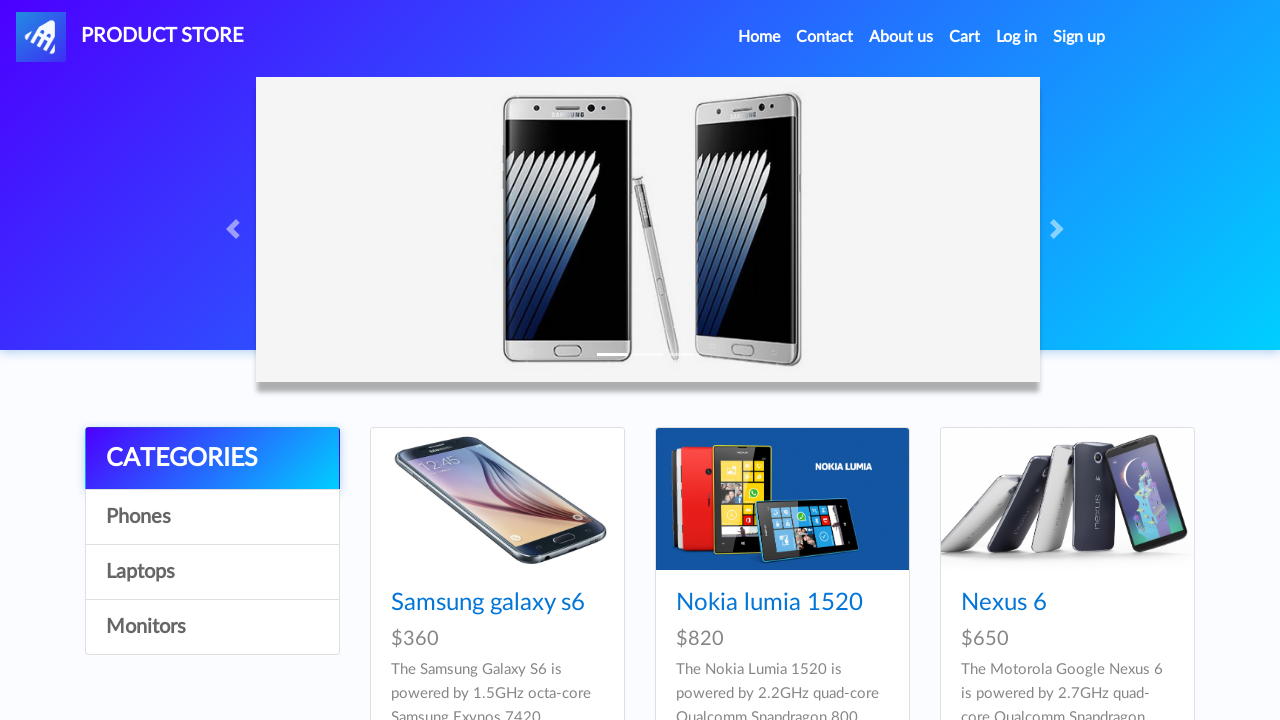

Waited for page to load (networkidle state)
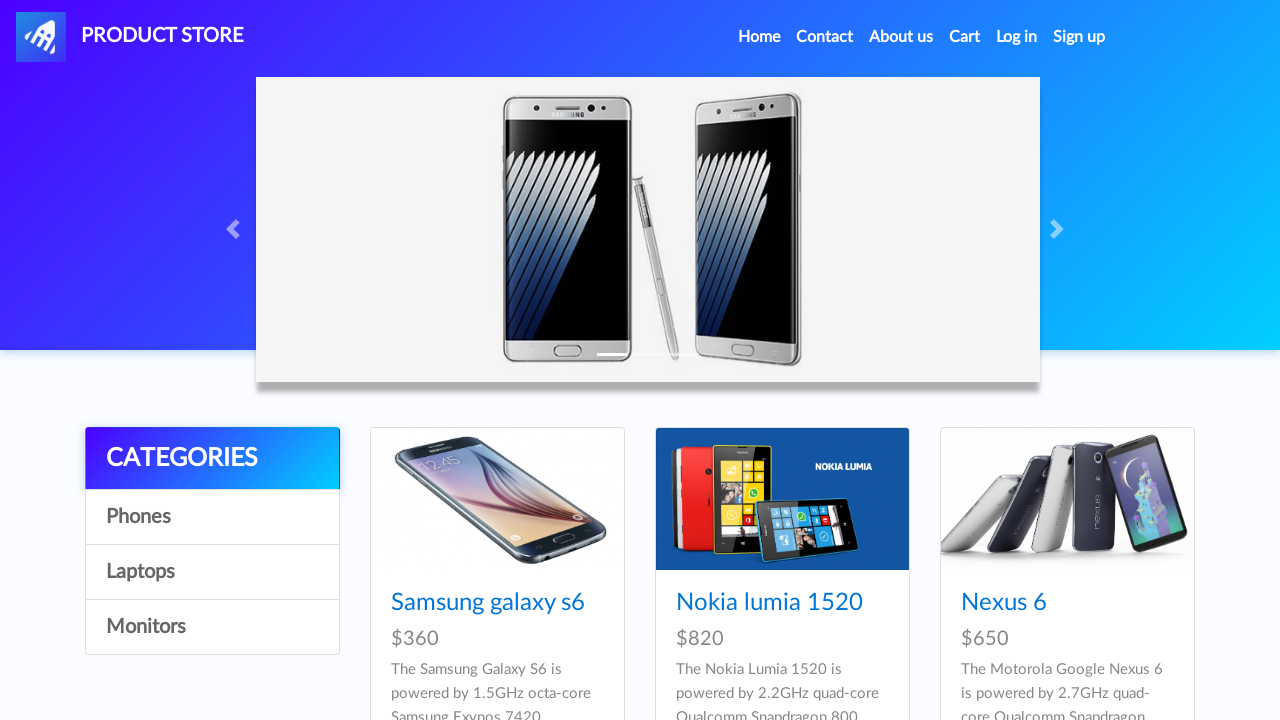

Located Laptops category element
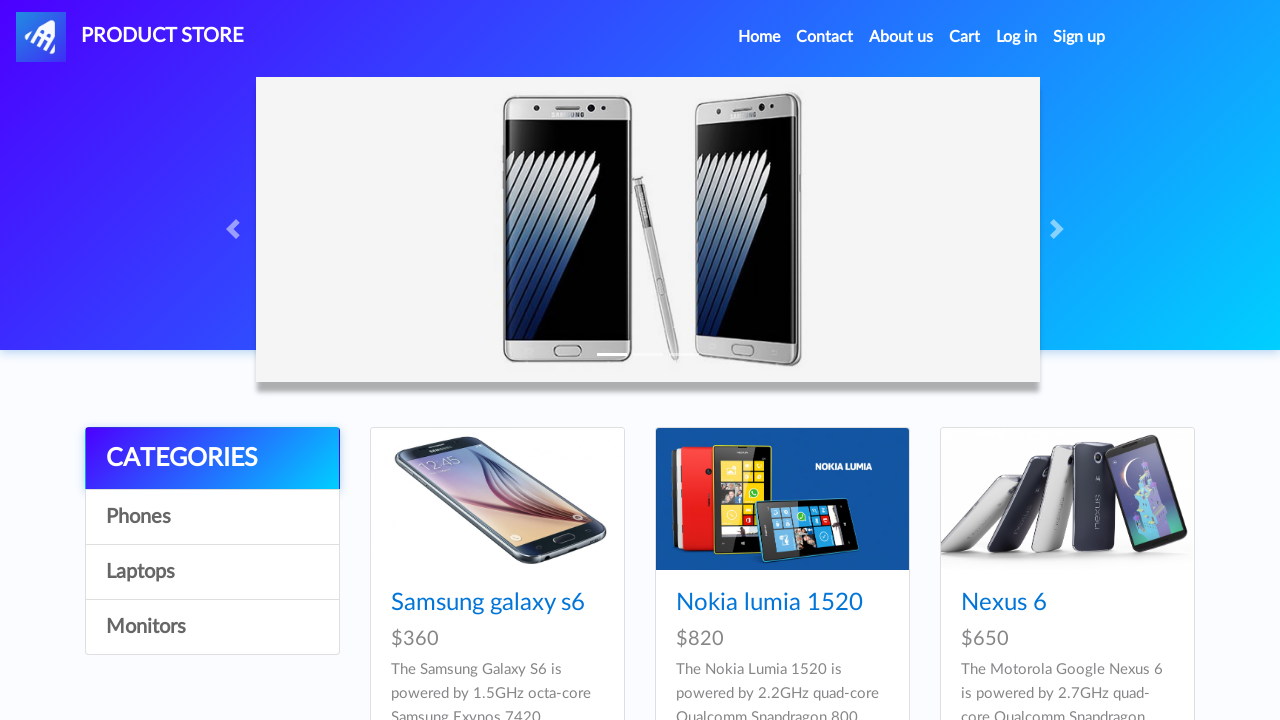

Verified Laptops category is visible
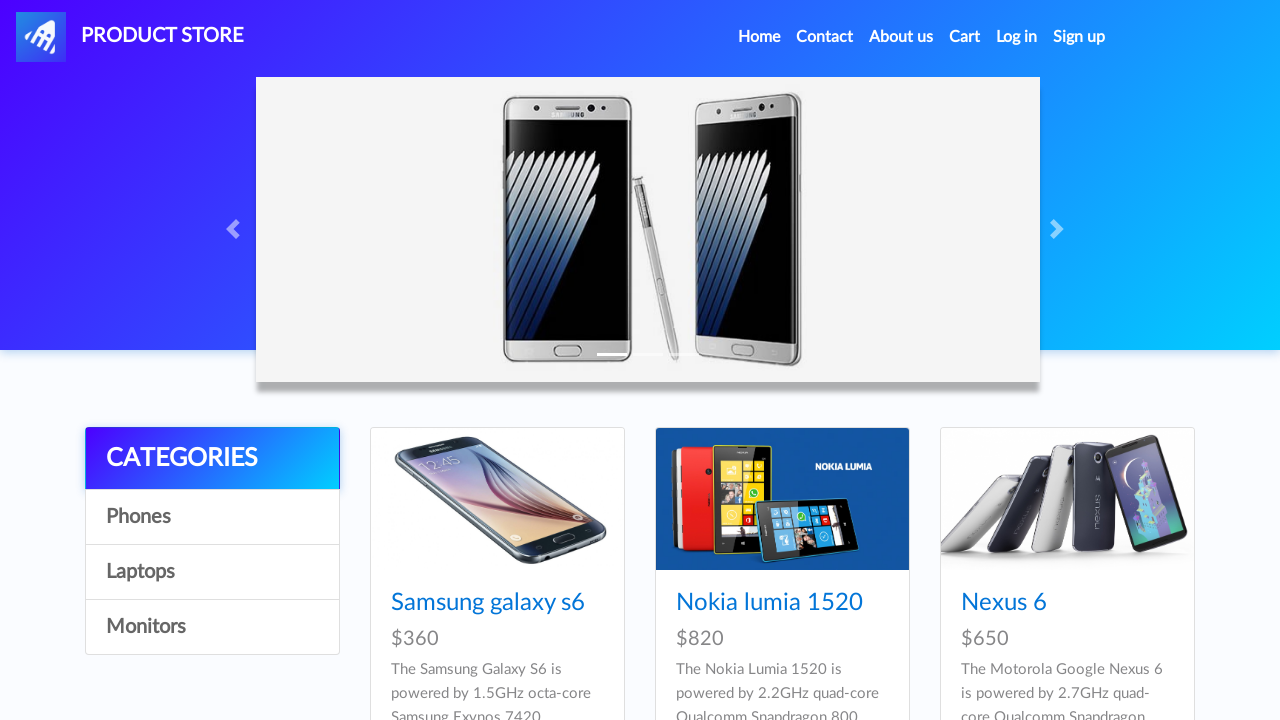

Waited 5 seconds
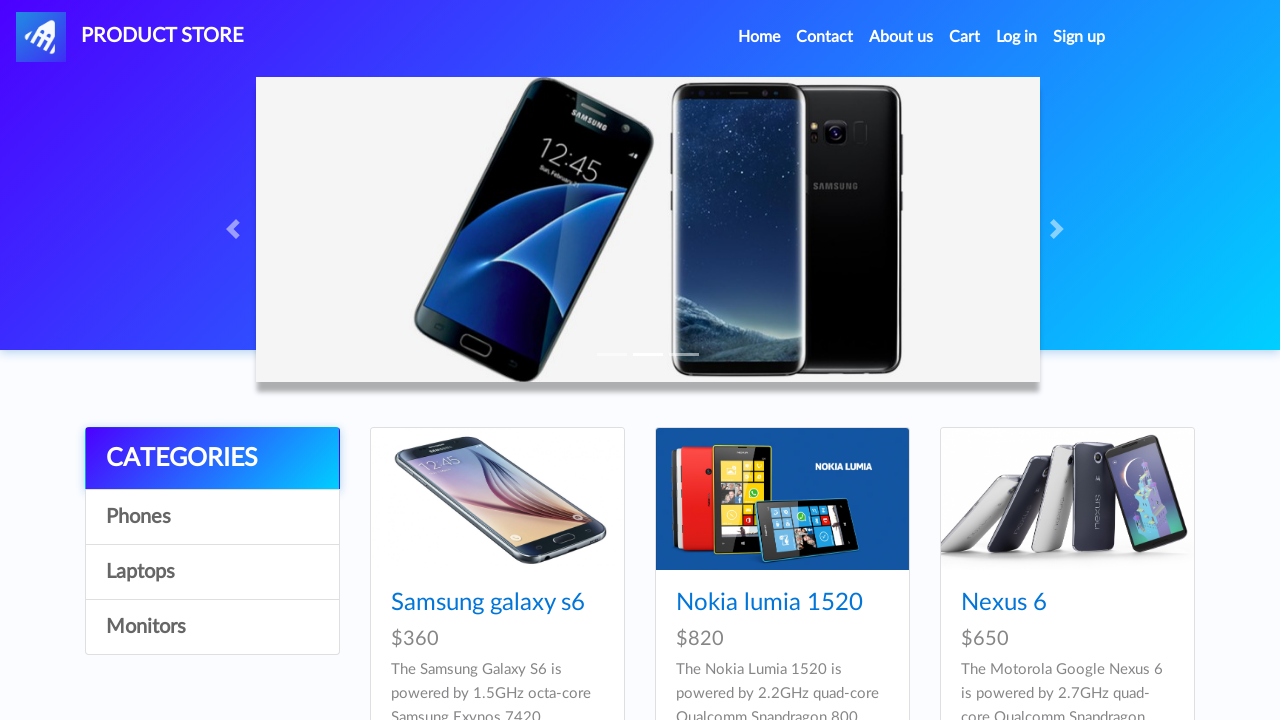

Clicked on Laptops category at (212, 572) on text=Laptops
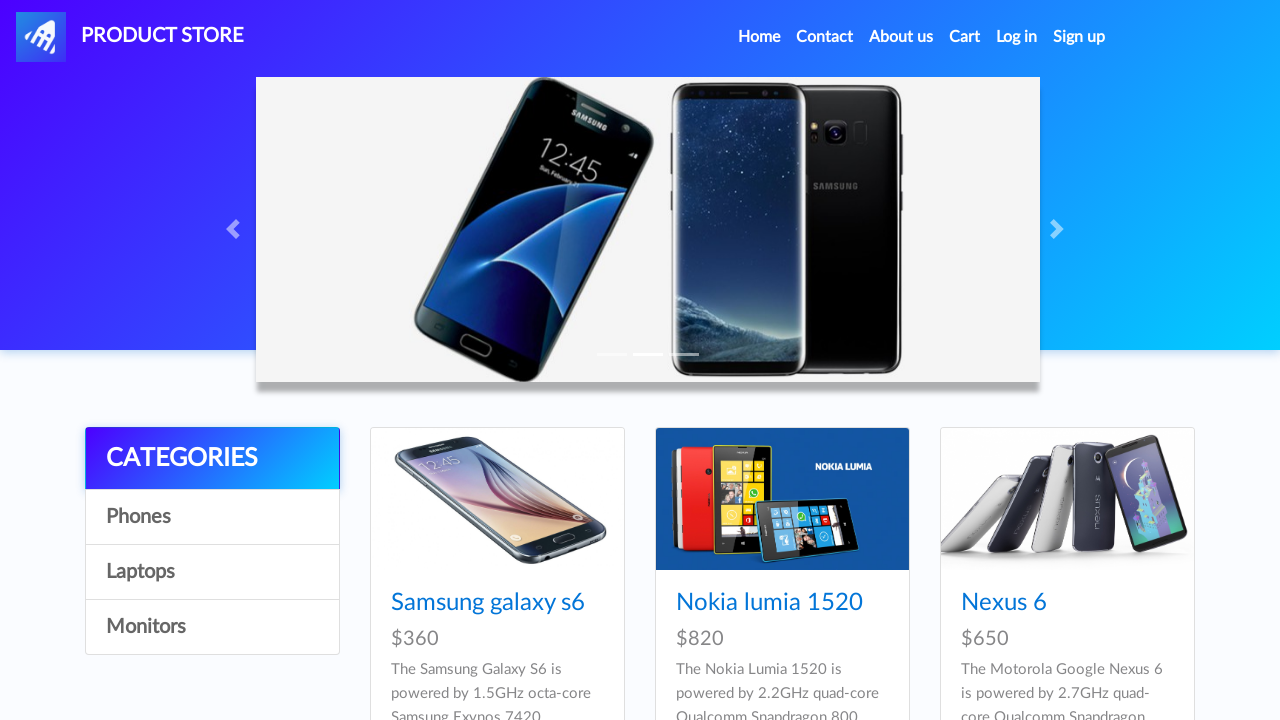

Waited 5 seconds for category page to load
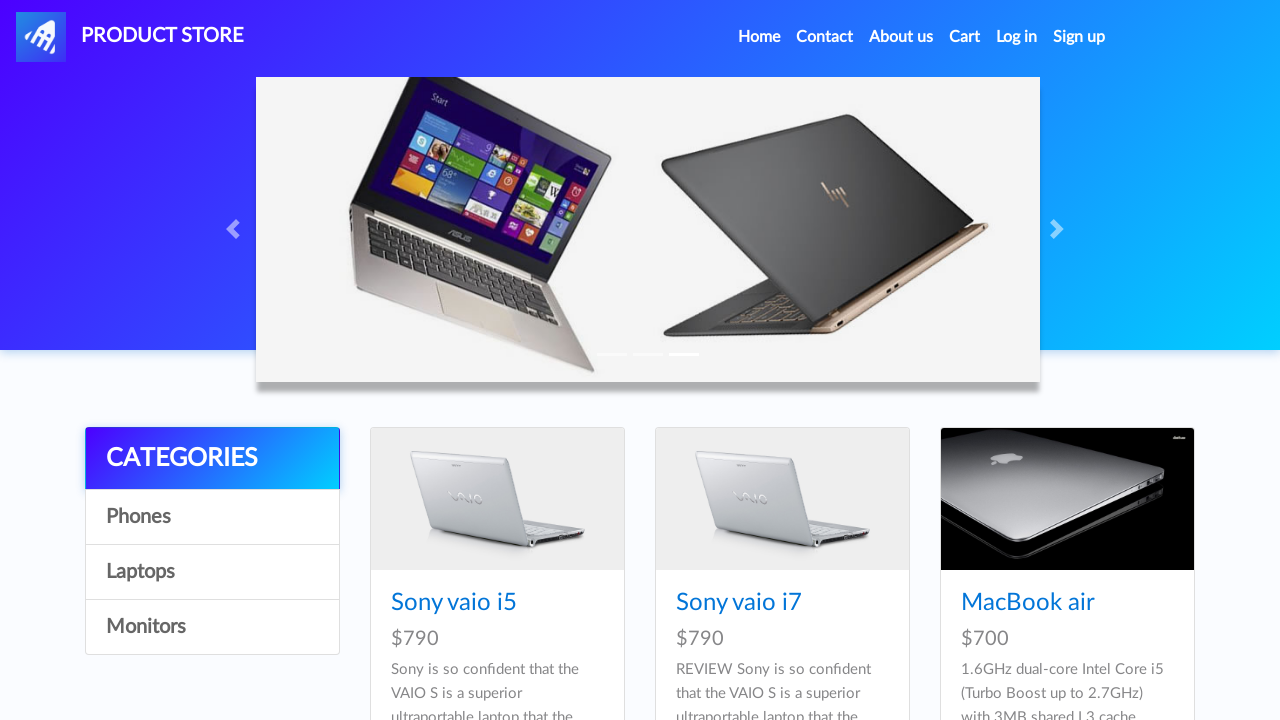

Located Sony vaio i5 product link
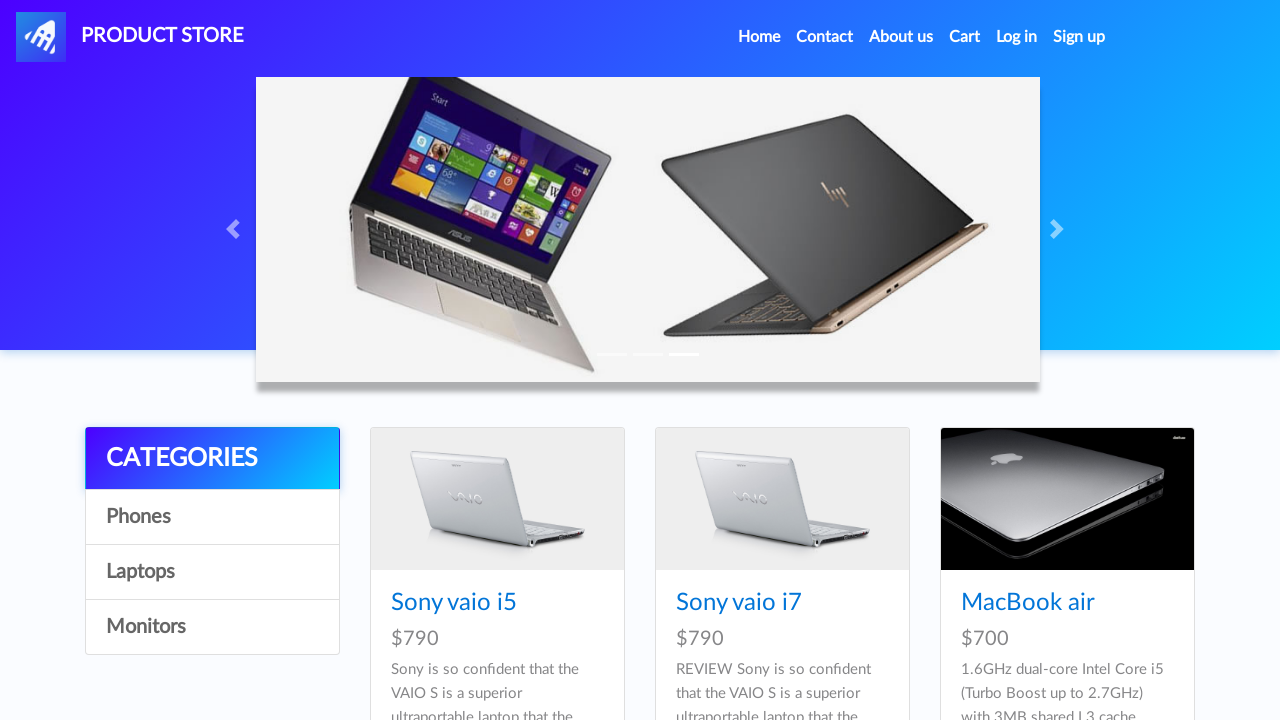

Clicked on Sony vaio i5 product link at (454, 603) on a.hrefch >> internal:has-text="Sony vaio i5"i
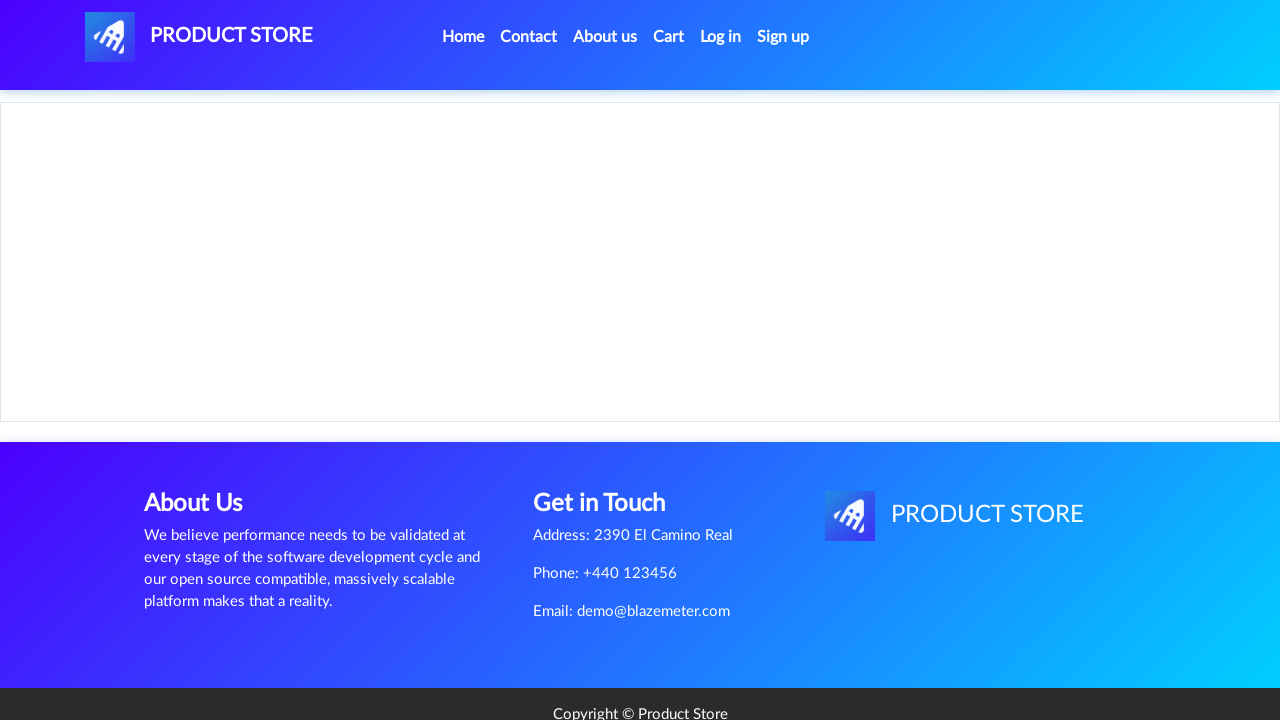

Located product header 'Sony vaio i5'
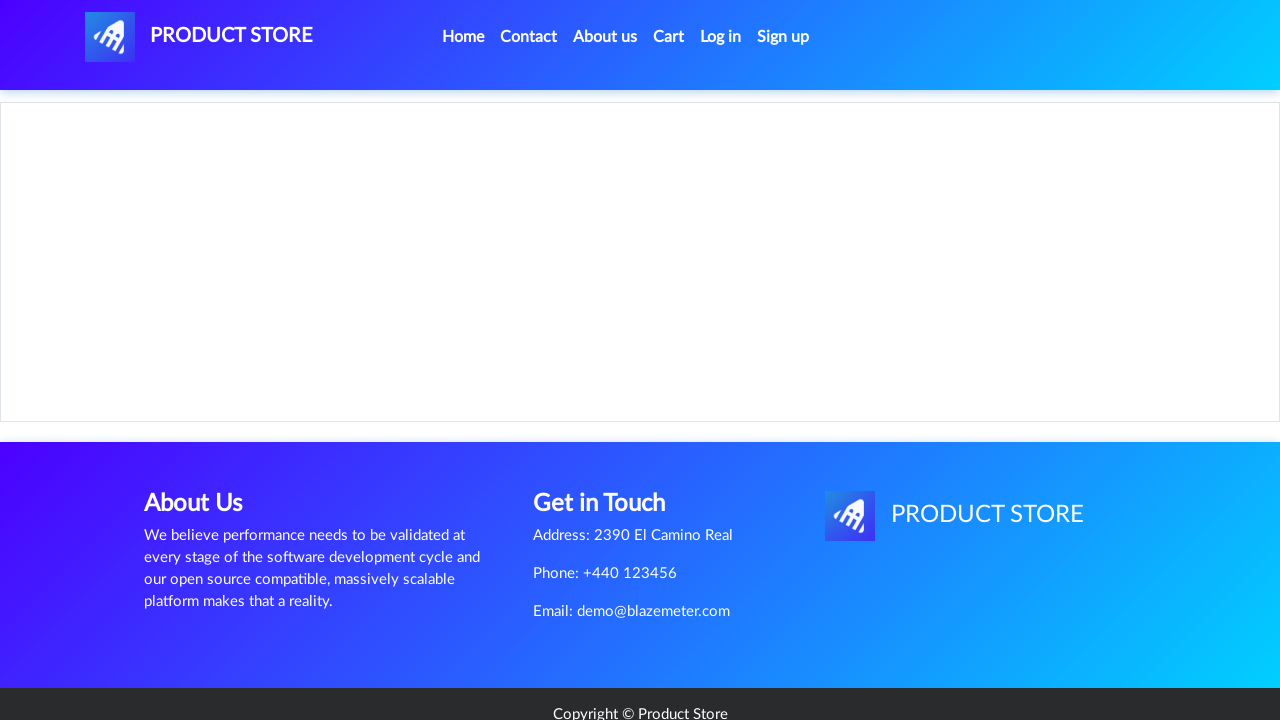

Verified product header 'Sony vaio i5' is visible on product page
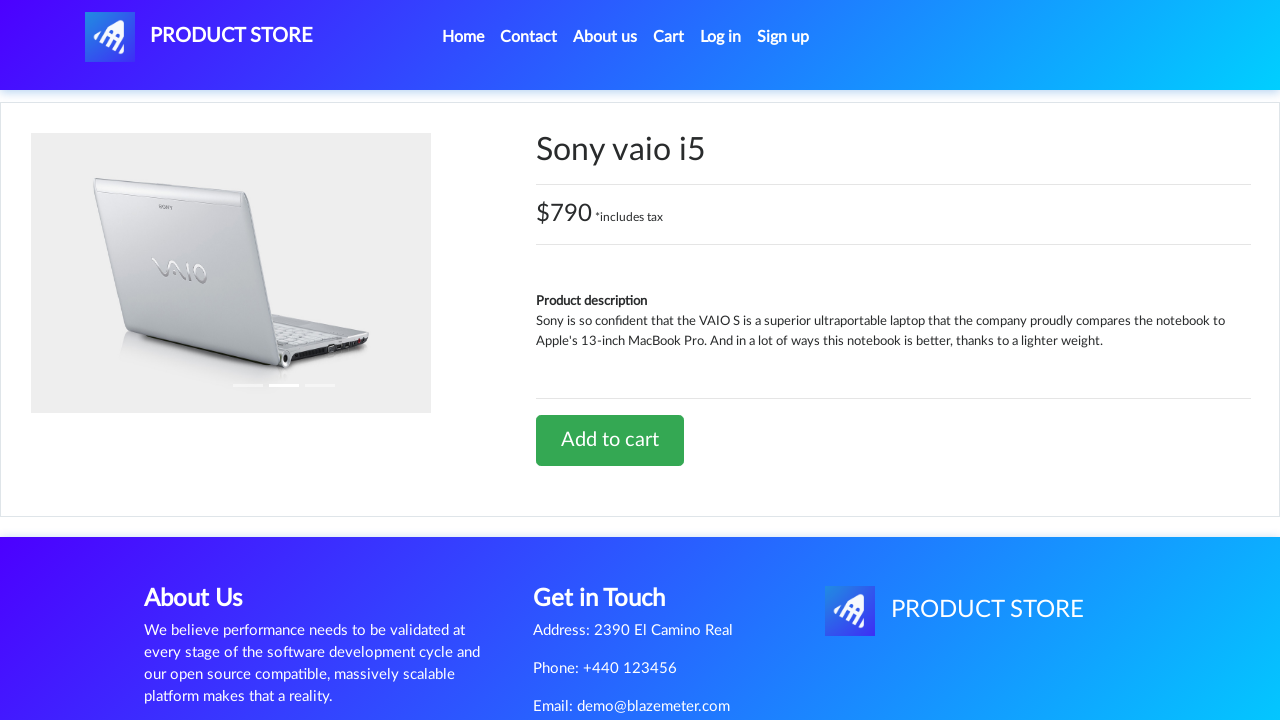

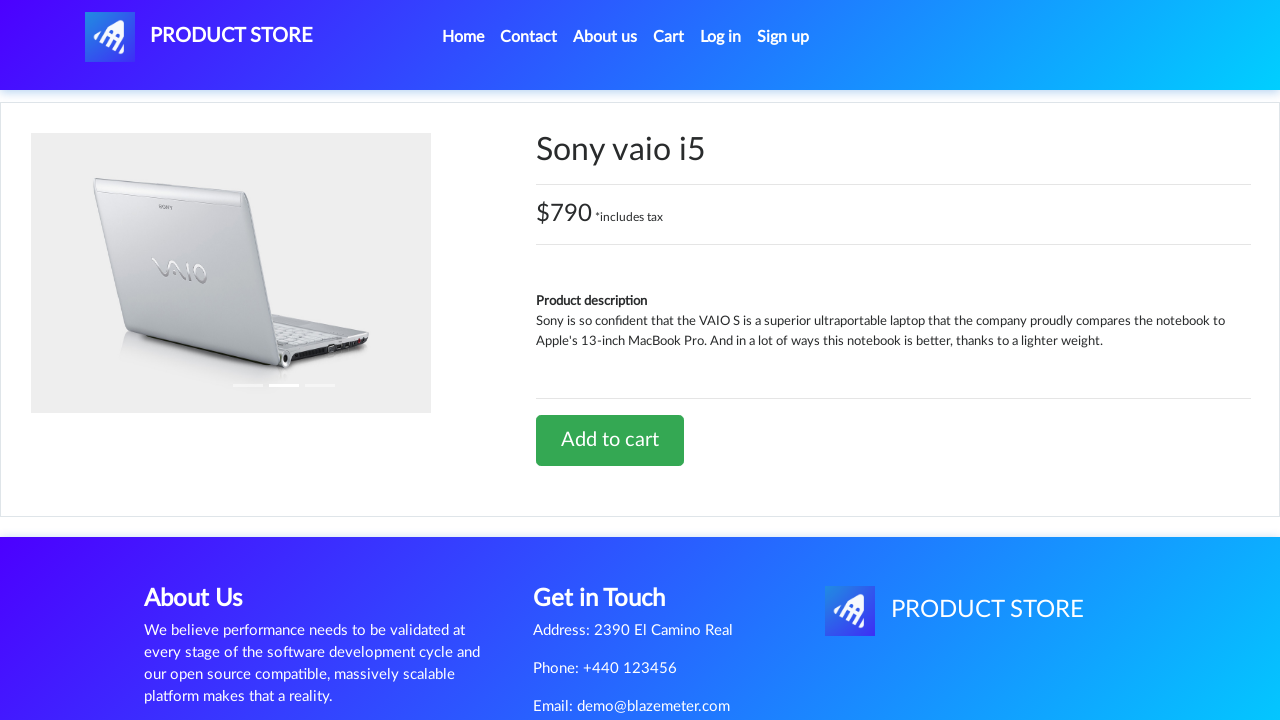